Clicks the Get Started button and verifies URL changes to include anchor

Starting URL: https://practice.sdetunicorns.com/

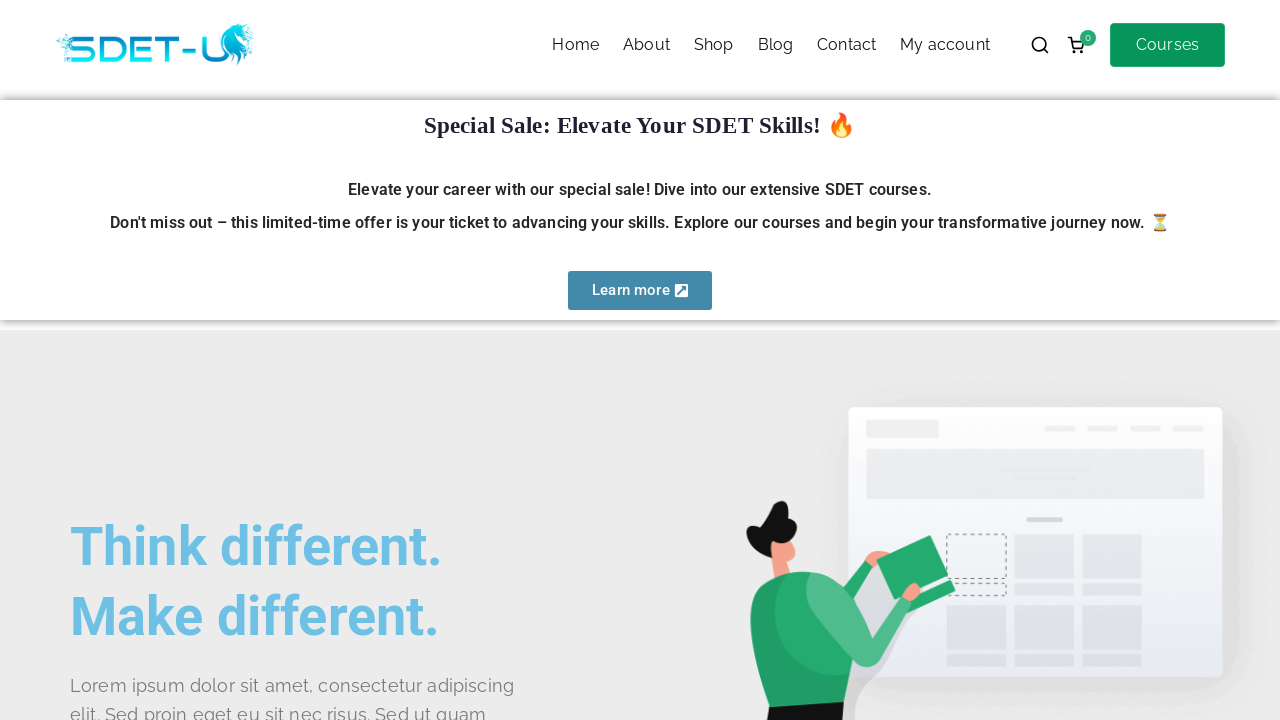

Clicked Get Started button using CSS selector #get-started at (140, 361) on #get-started
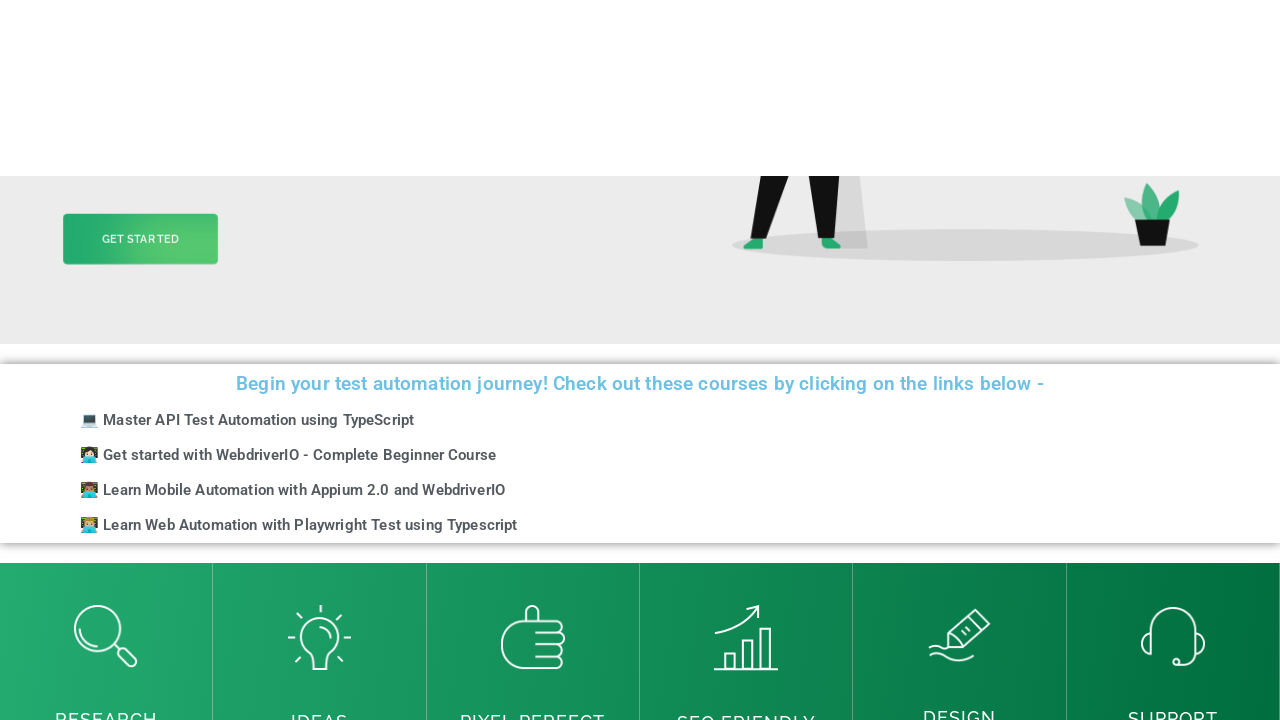

Verified URL changed to include #get-started anchor
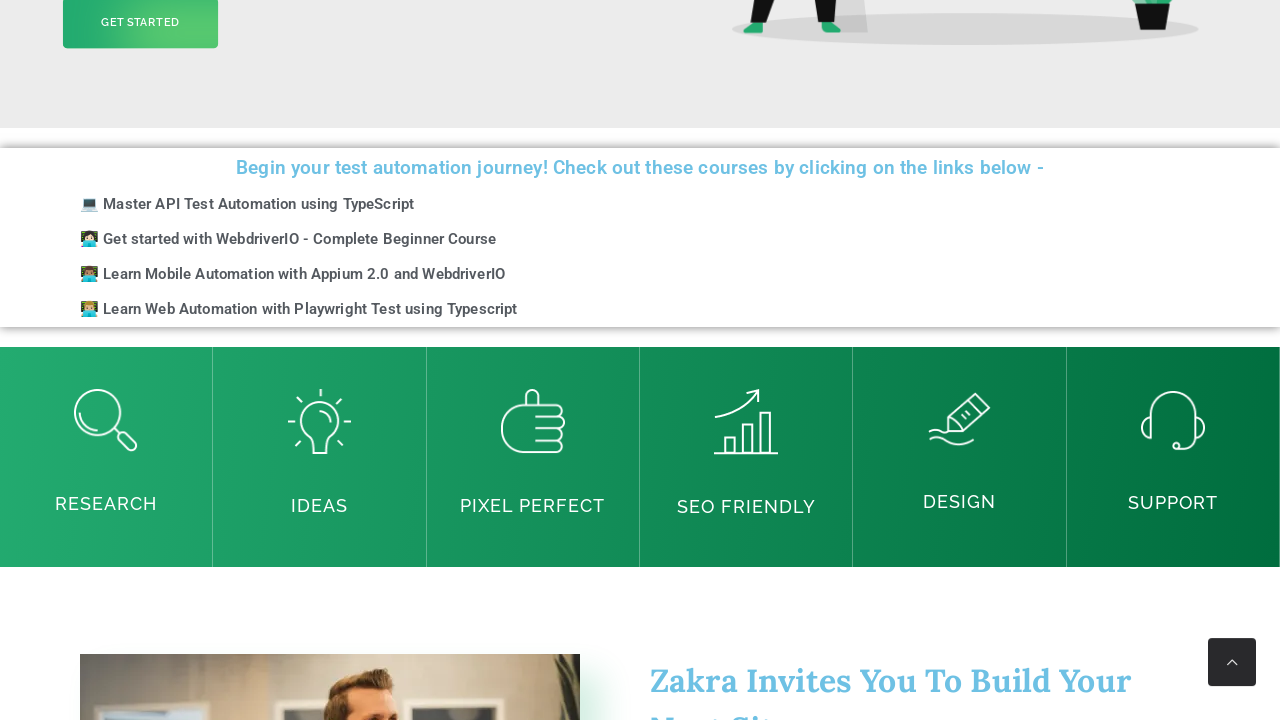

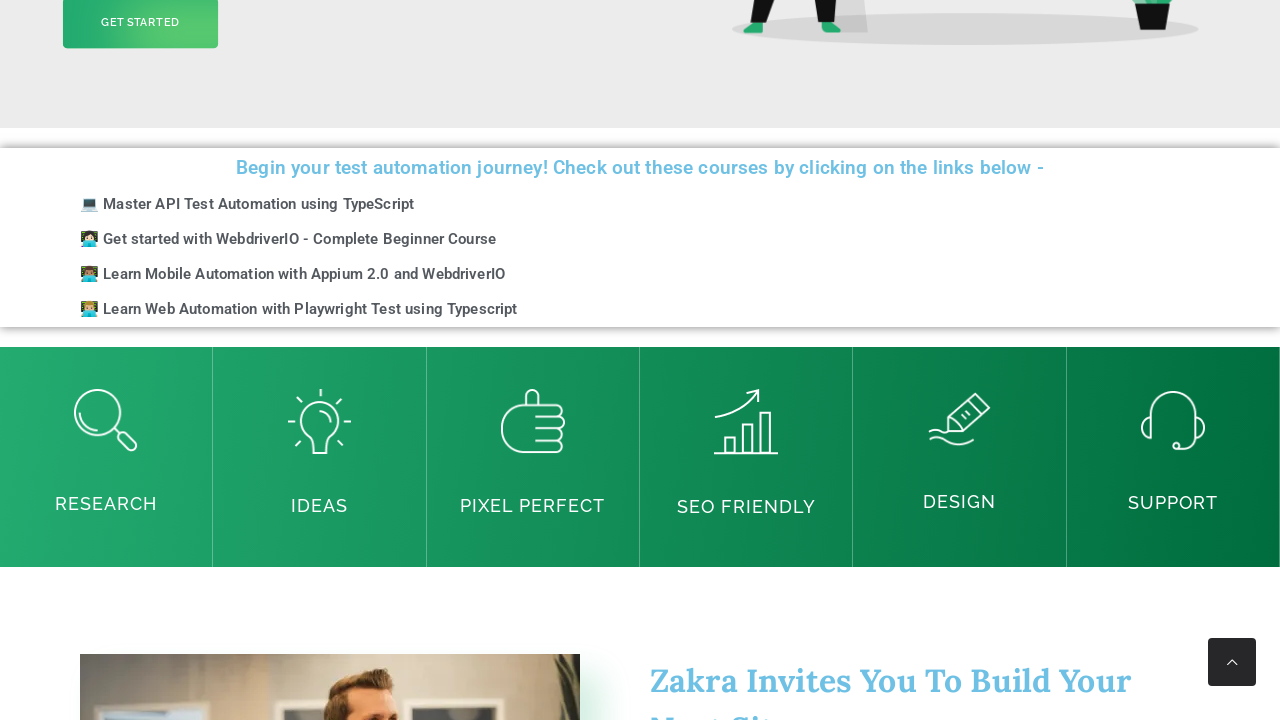